Tests a math quiz page by reading two numbers displayed on the page, calculating their sum, selecting the sum value from a dropdown menu, and clicking the submit button.

Starting URL: http://suninjuly.github.io/selects2.html

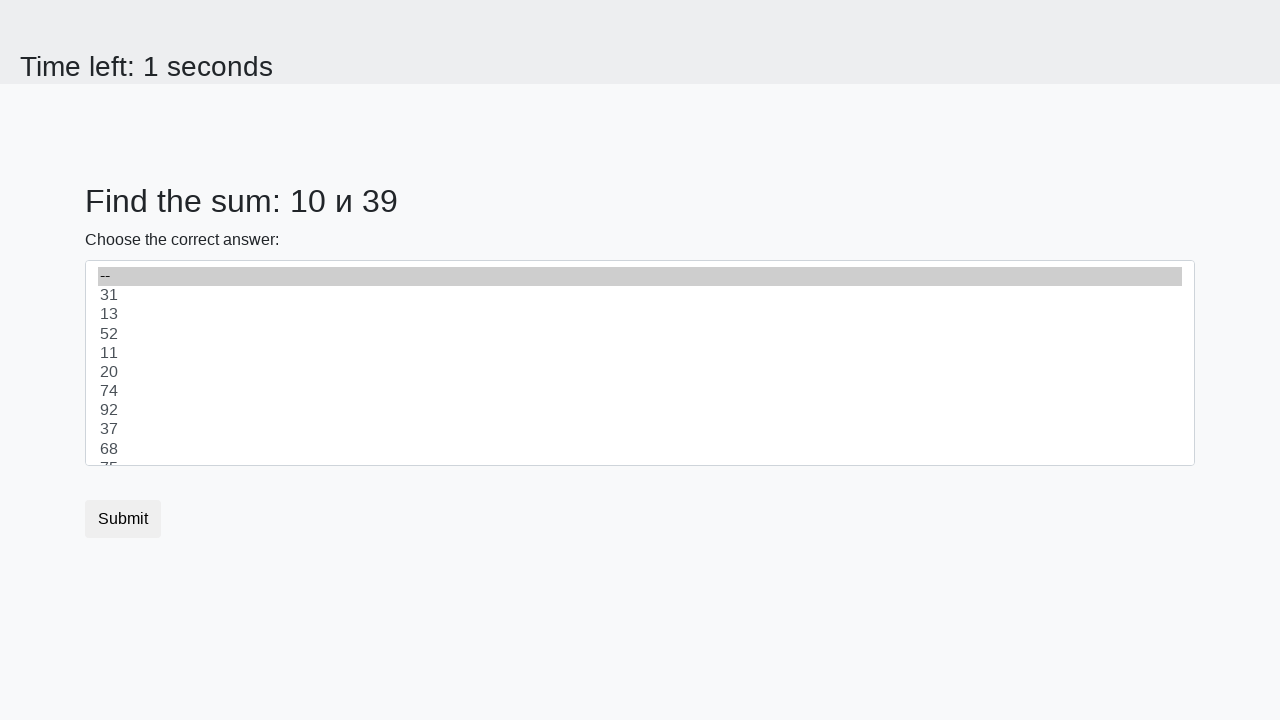

Read first number from #num1 element
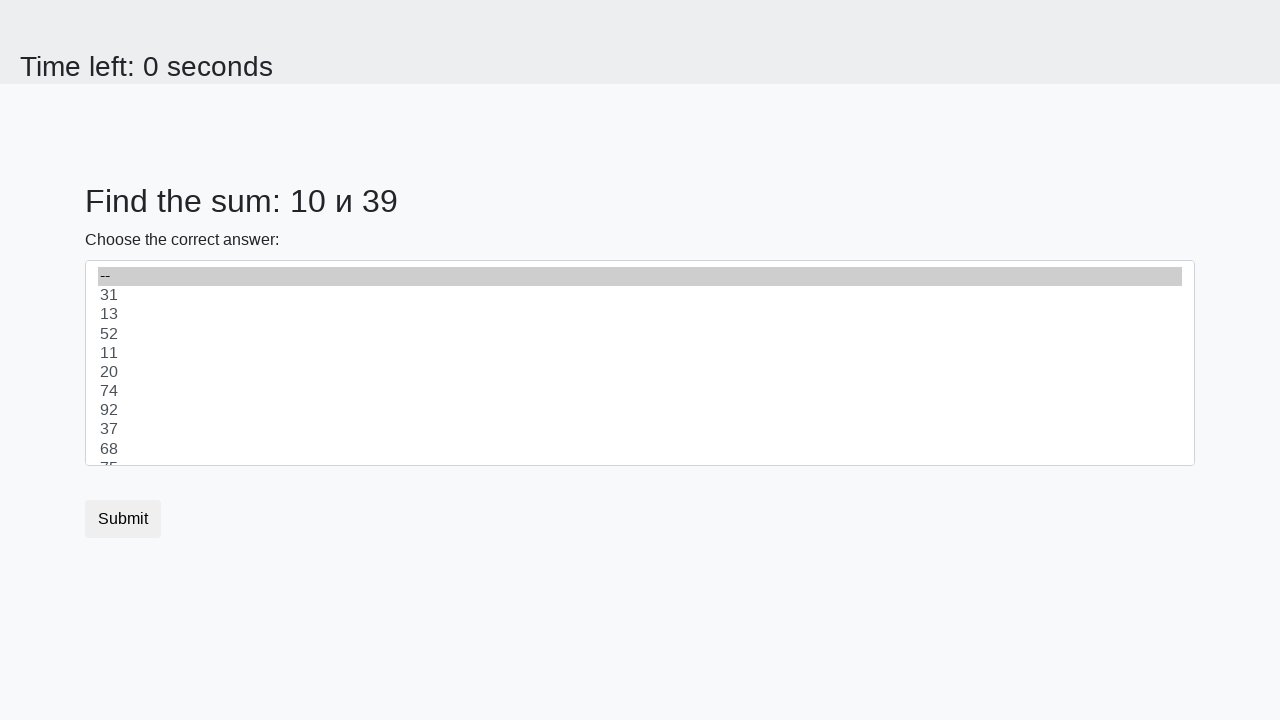

Read second number from #num2 element
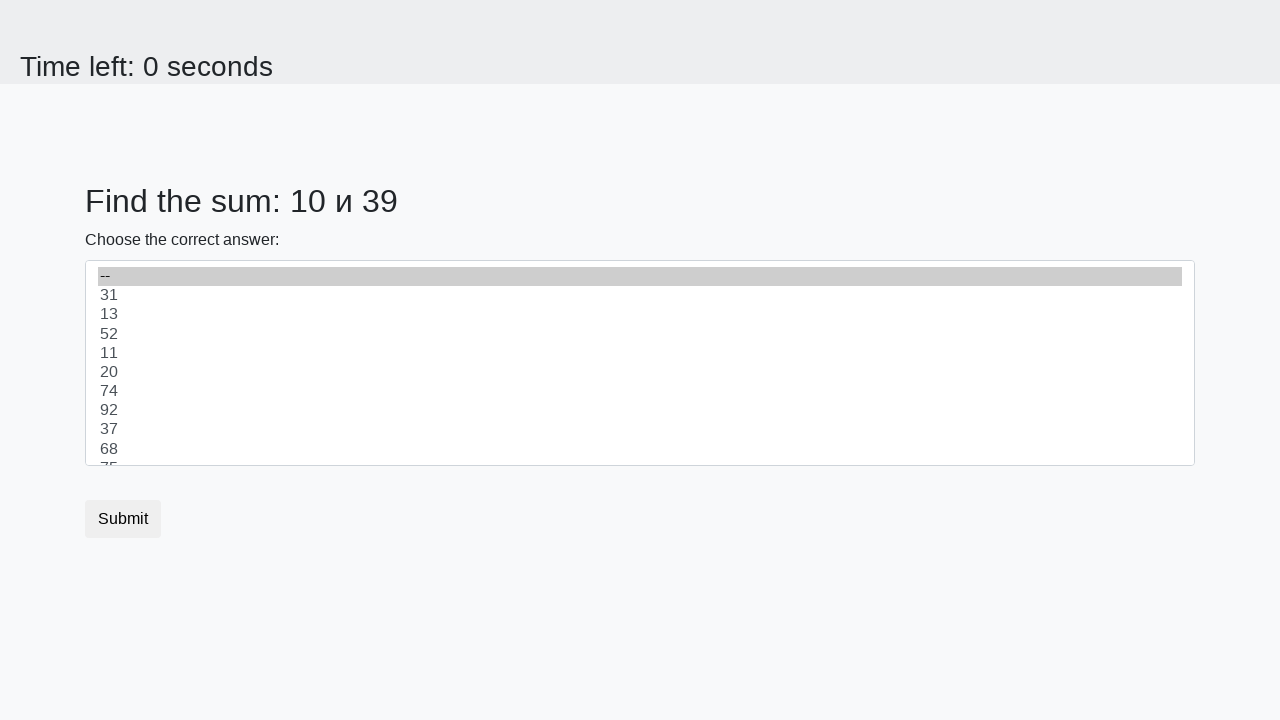

Calculated sum of 10 + 39 = 49
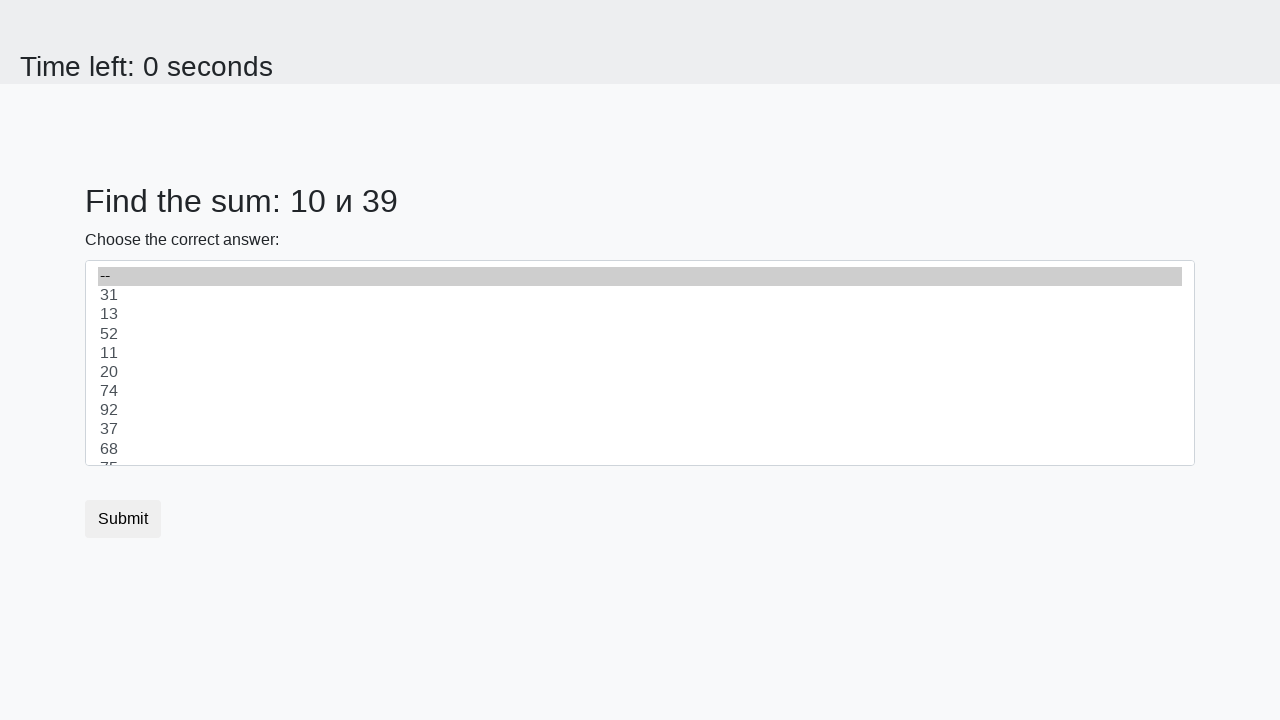

Selected 49 from dropdown menu on #dropdown
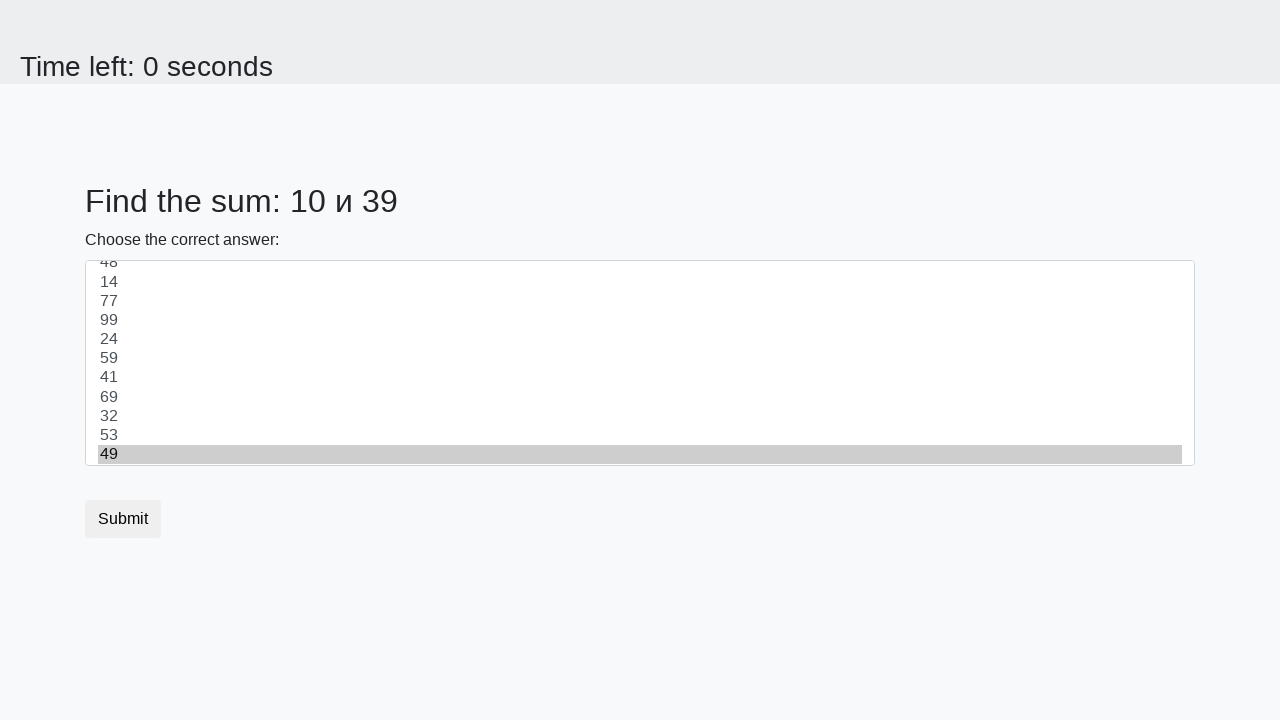

Clicked submit button at (123, 519) on button.btn
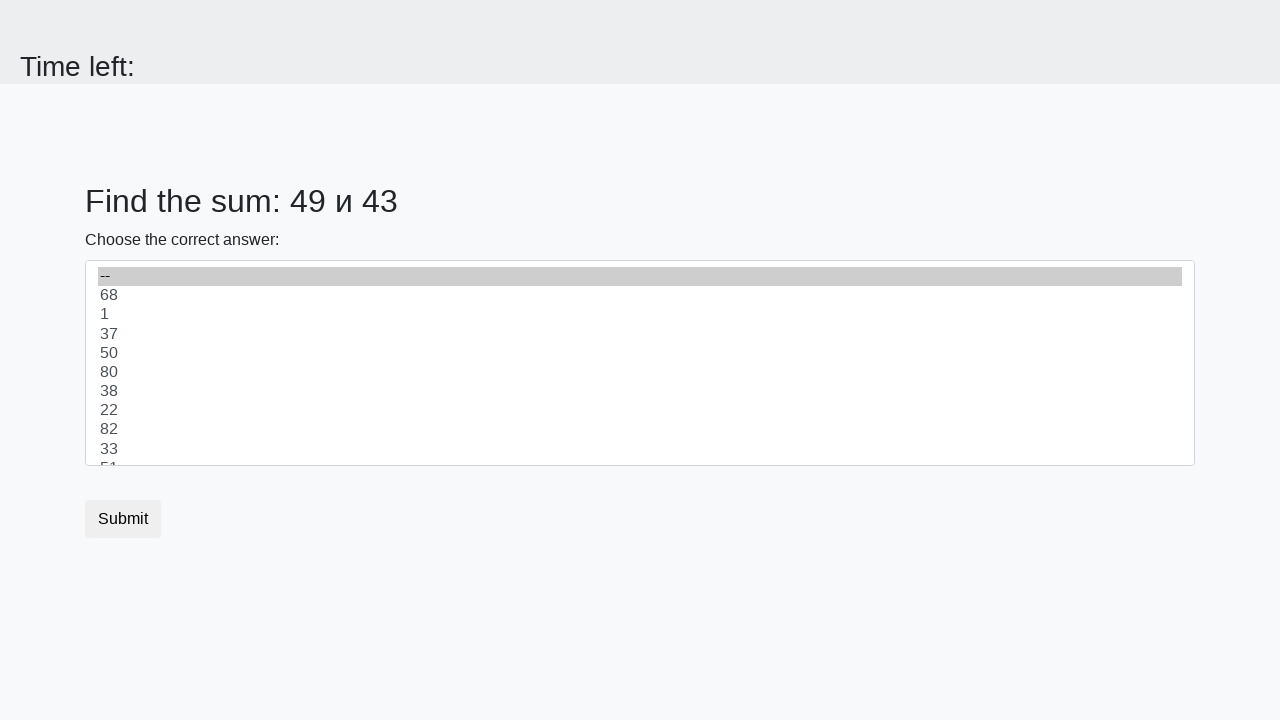

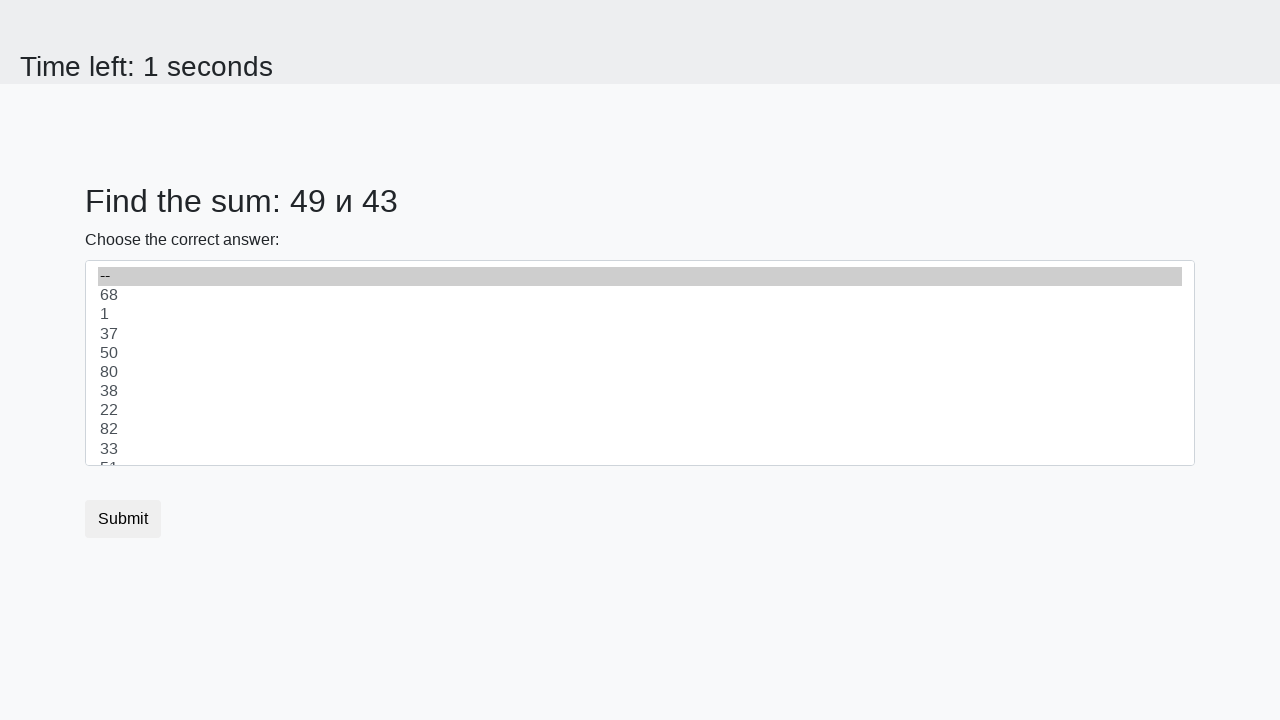